Tests right-click functionality on a button element by performing a context click action

Starting URL: https://demoqa.com/buttons

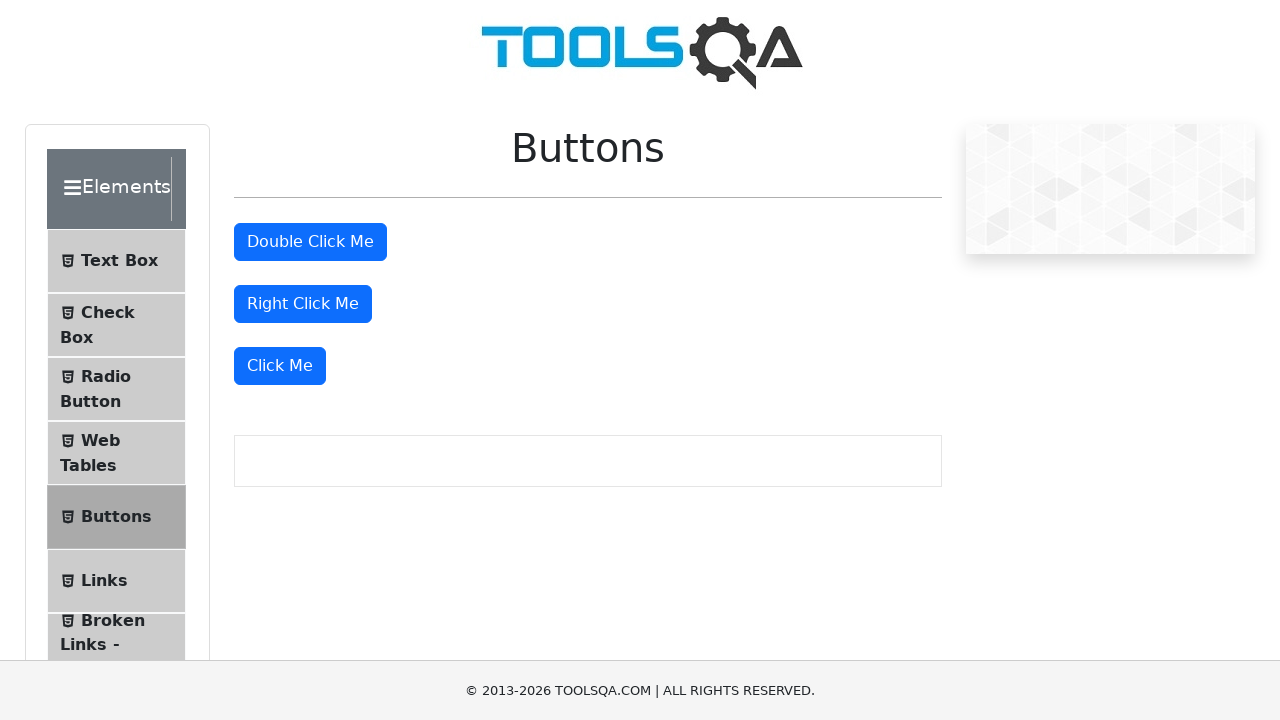

Located the right-click button element
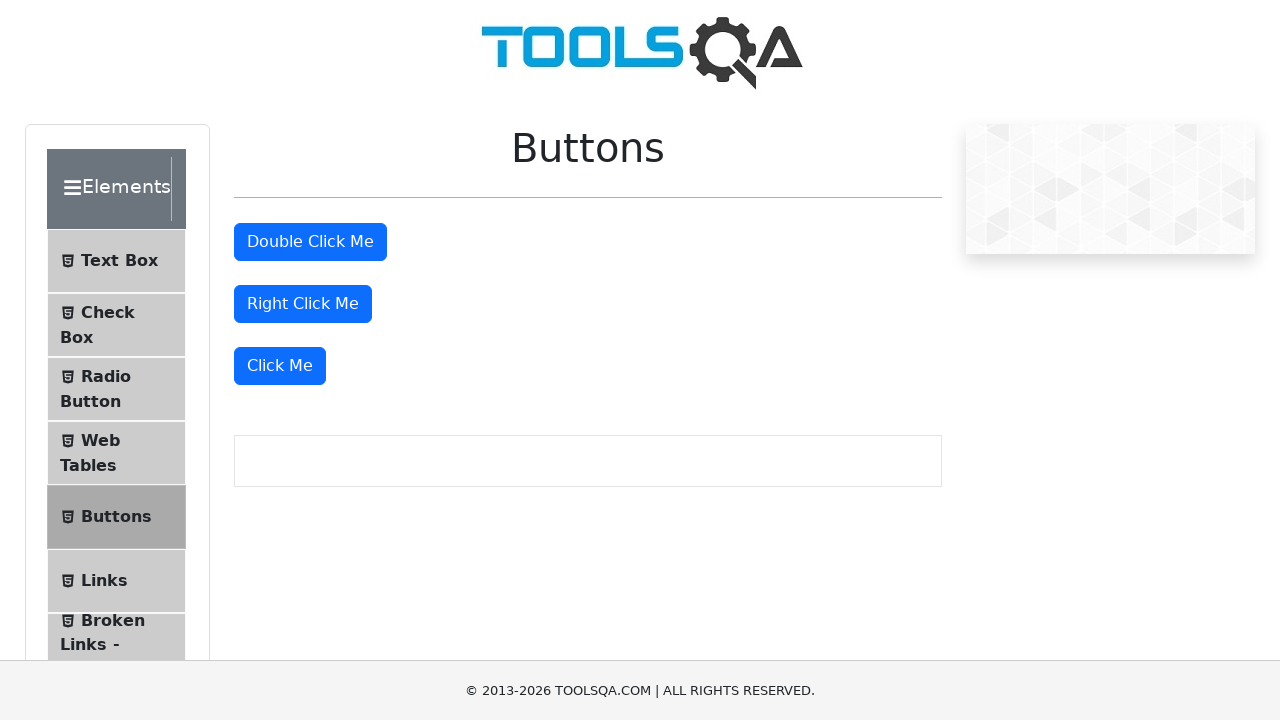

Scrolled right-click button into view
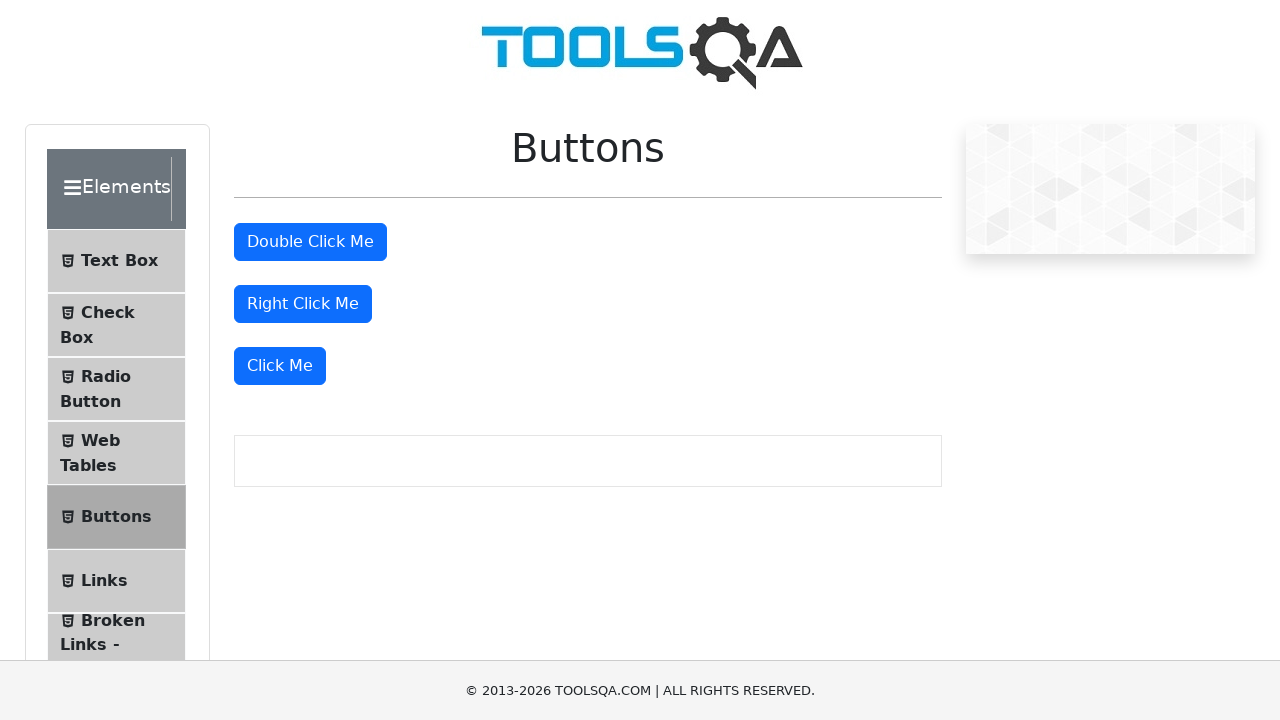

Performed right-click context action on the button at (303, 304) on #rightClickBtn
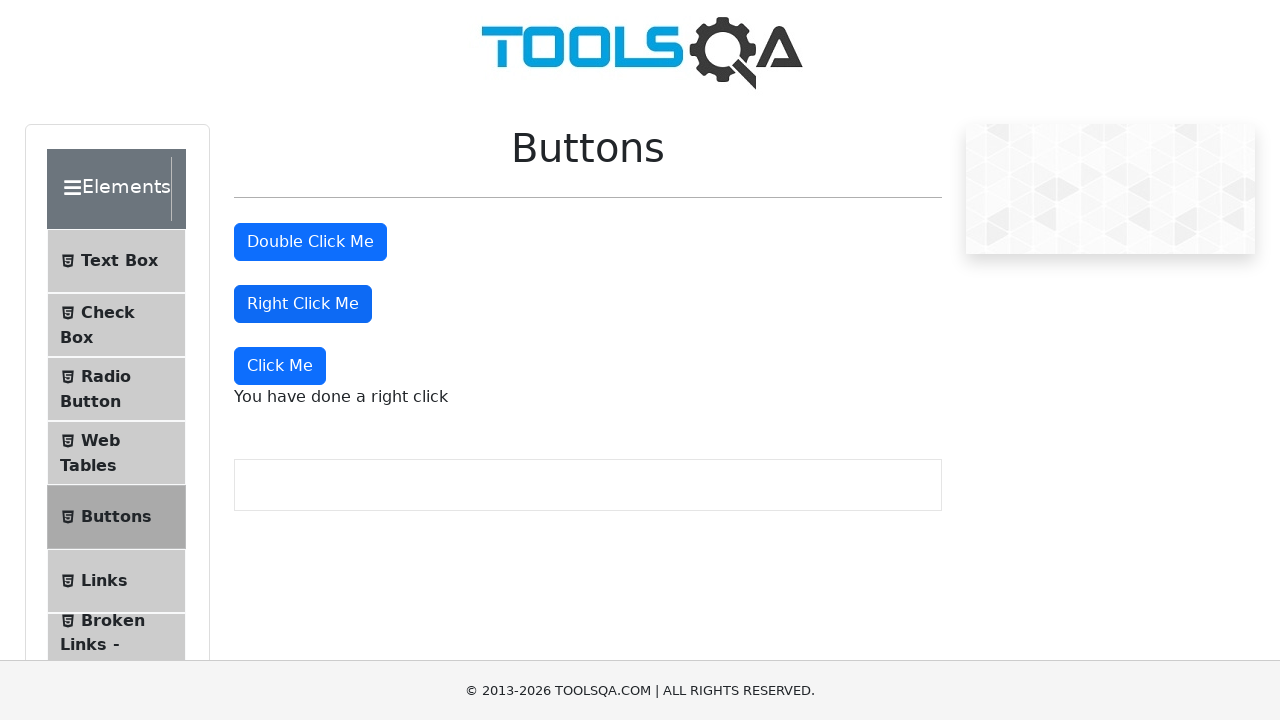

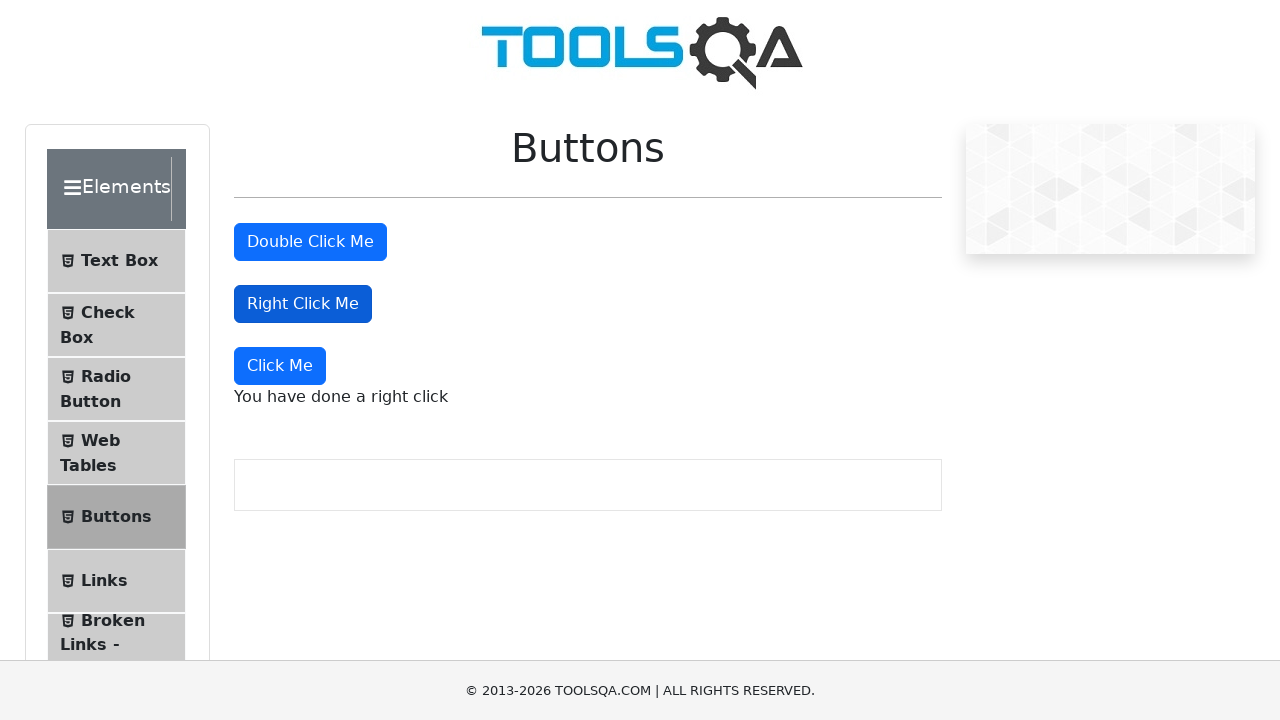